Tests interaction with radio buttons on DemoQA by navigating to the Elements section, clicking on Radio Button menu item, selecting the "Impressive" radio option, and verifying the success message.

Starting URL: https://demoqa.com/

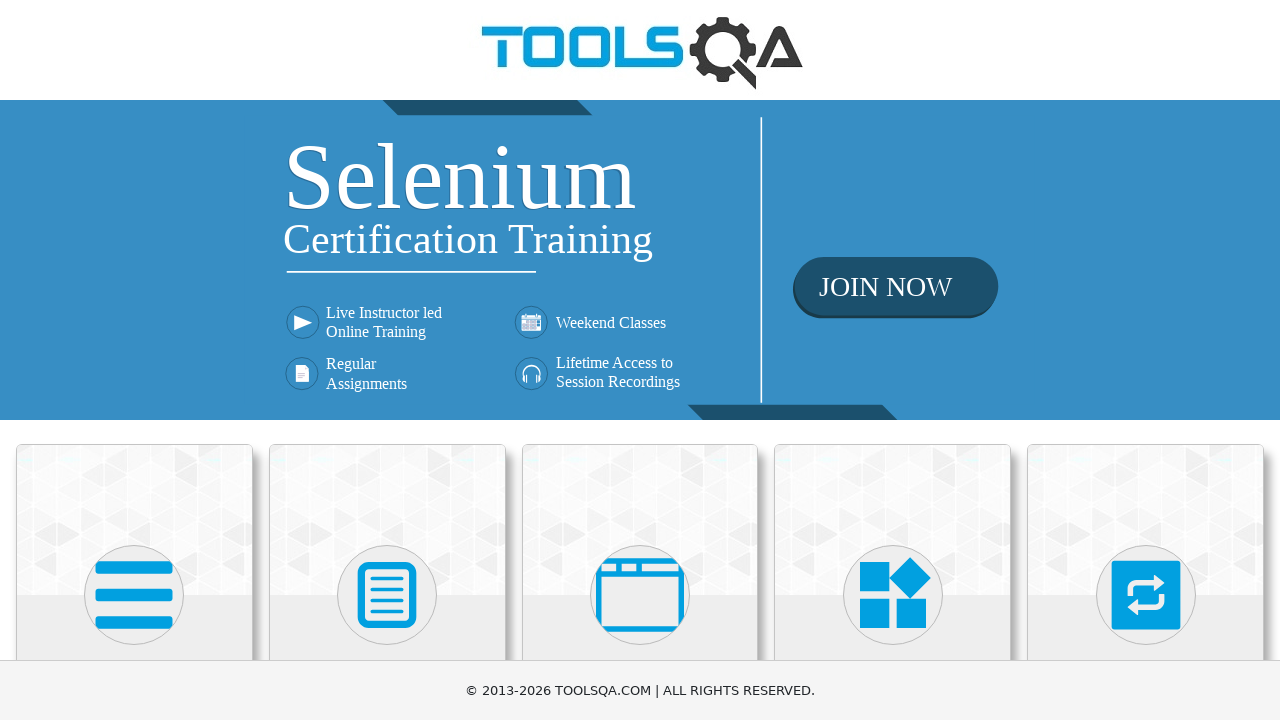

Clicked on Elements card at (134, 360) on xpath=//*[text()='Elements']
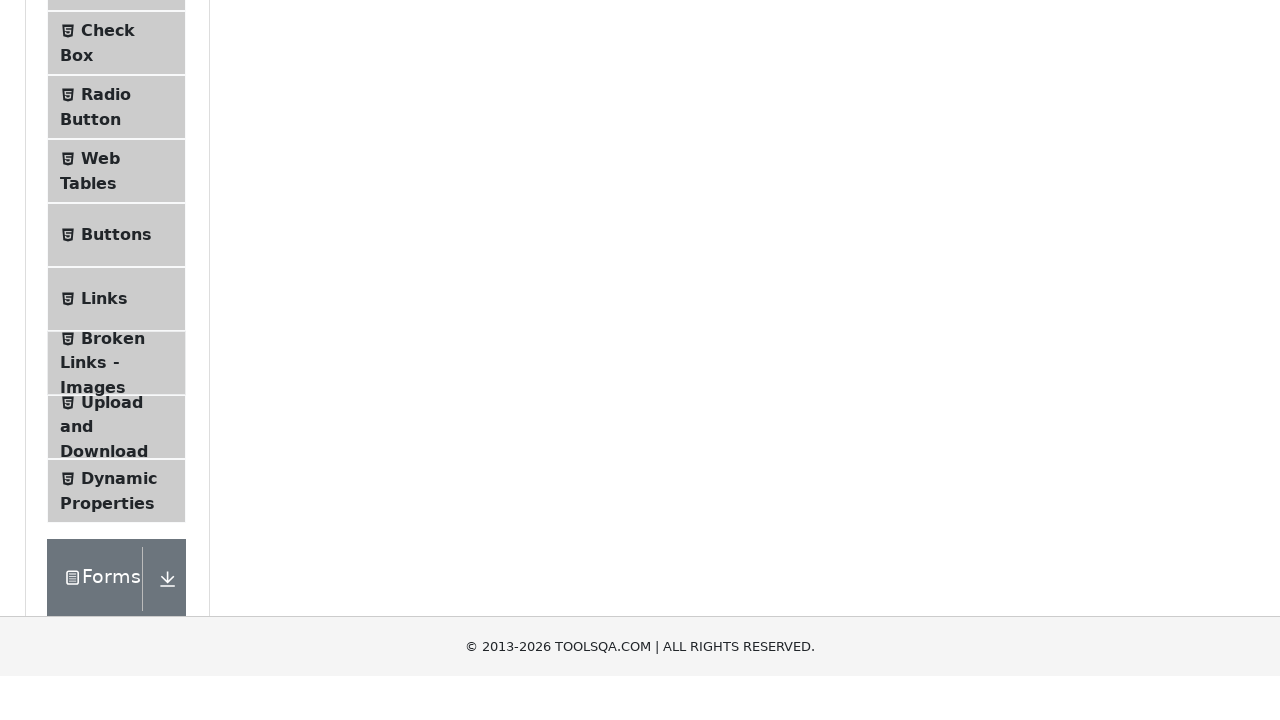

Clicked on Radio Button menu item at (116, 389) on #item-2
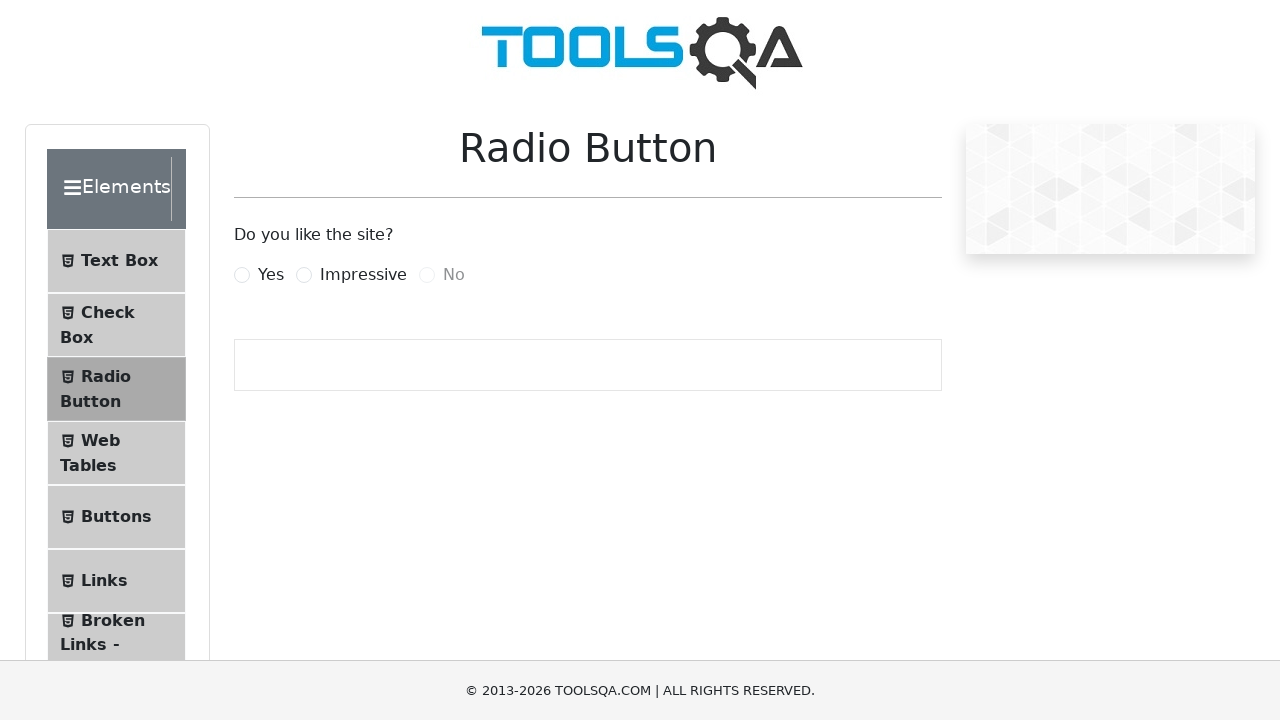

Selected the 'Impressive' radio button option at (363, 275) on label[for='impressiveRadio']
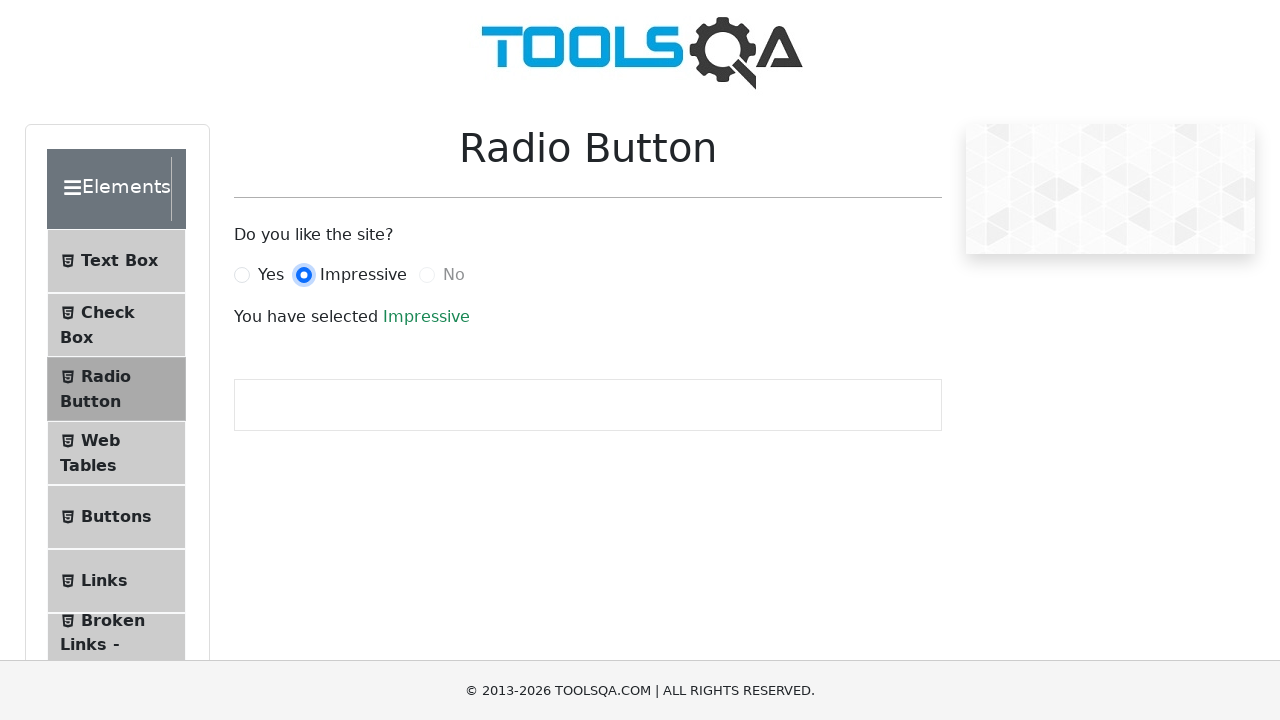

Success message loaded confirming 'Impressive' selection
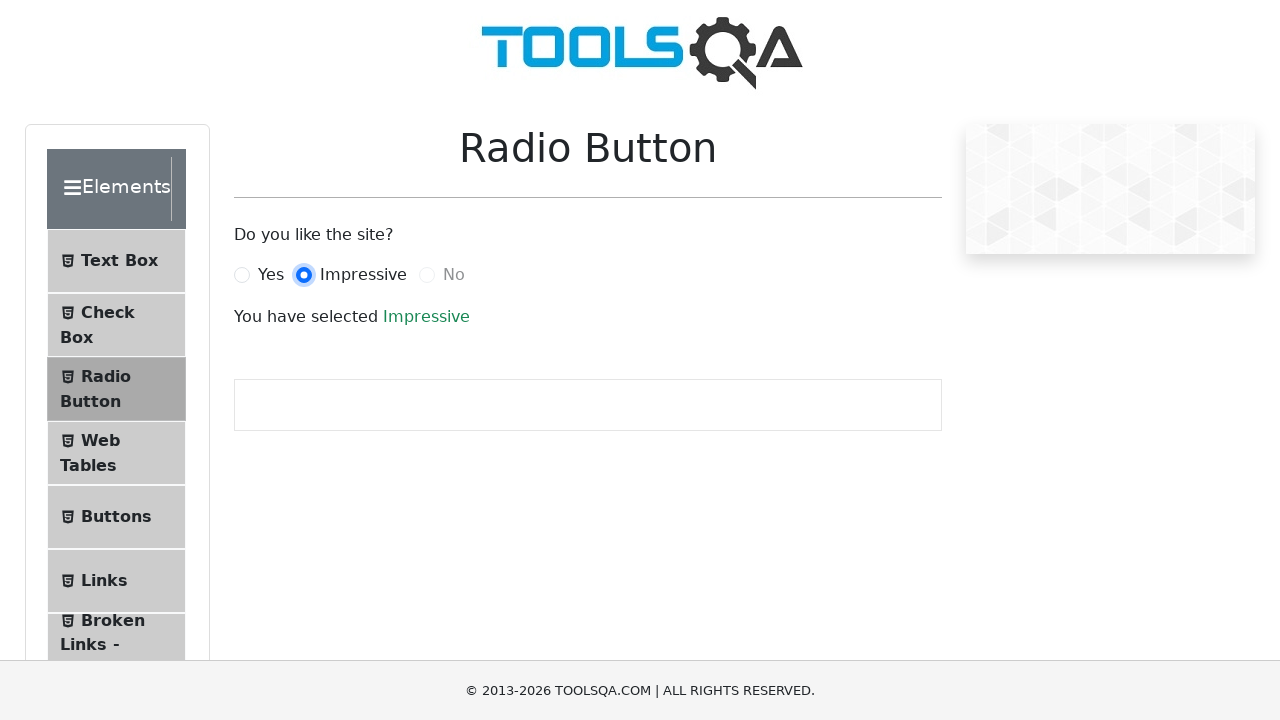

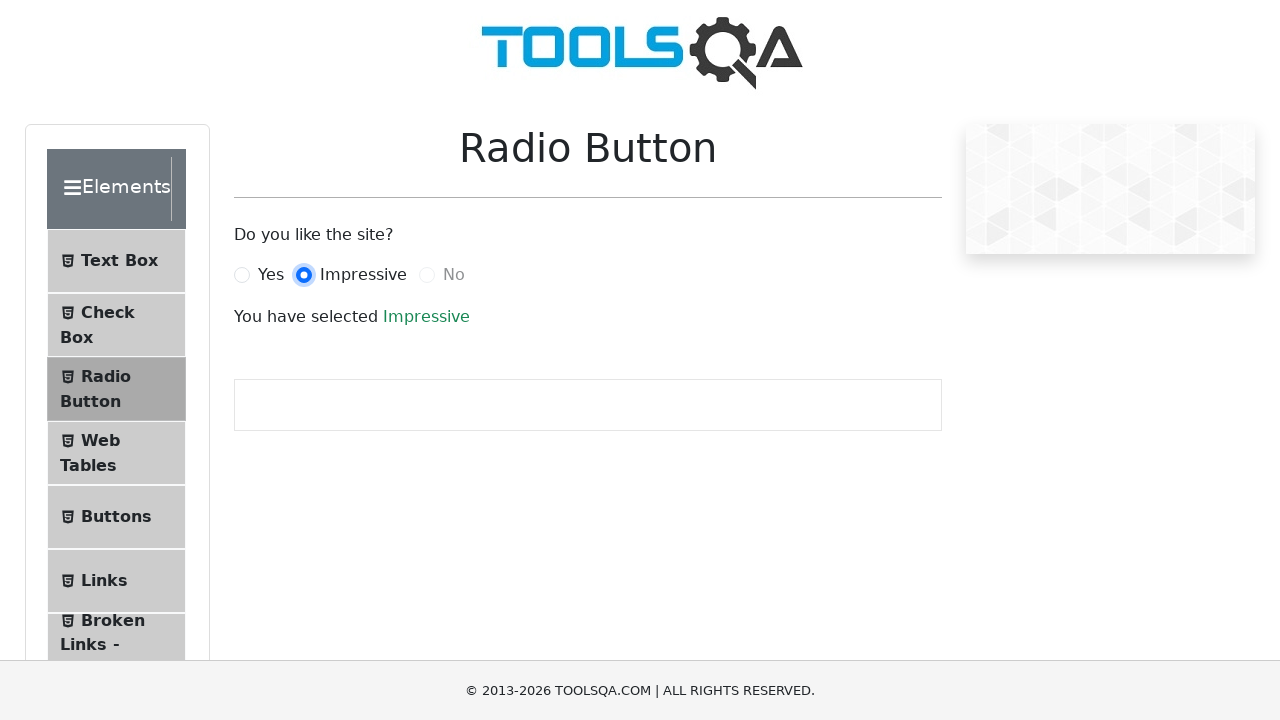